Retrieves a value from an element attribute, performs a mathematical calculation, and fills a form with the result along with selecting checkboxes and radio buttons

Starting URL: http://suninjuly.github.io/get_attribute.html

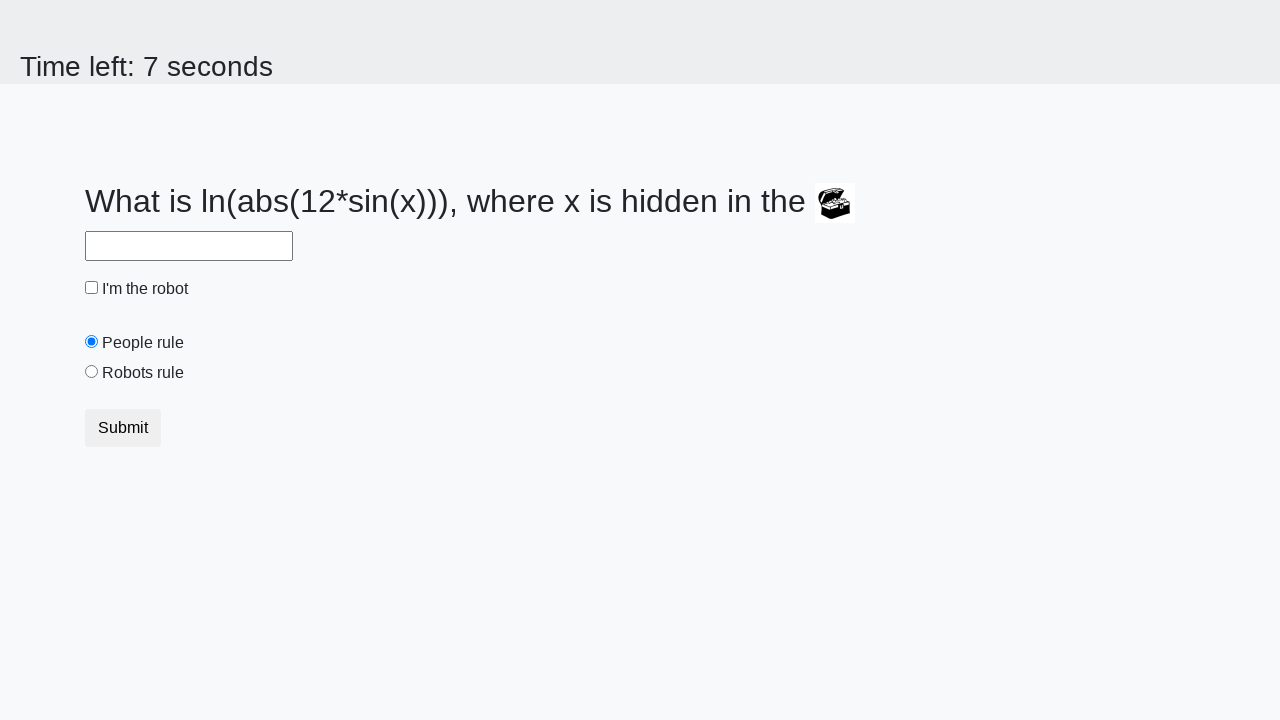

Located treasure element
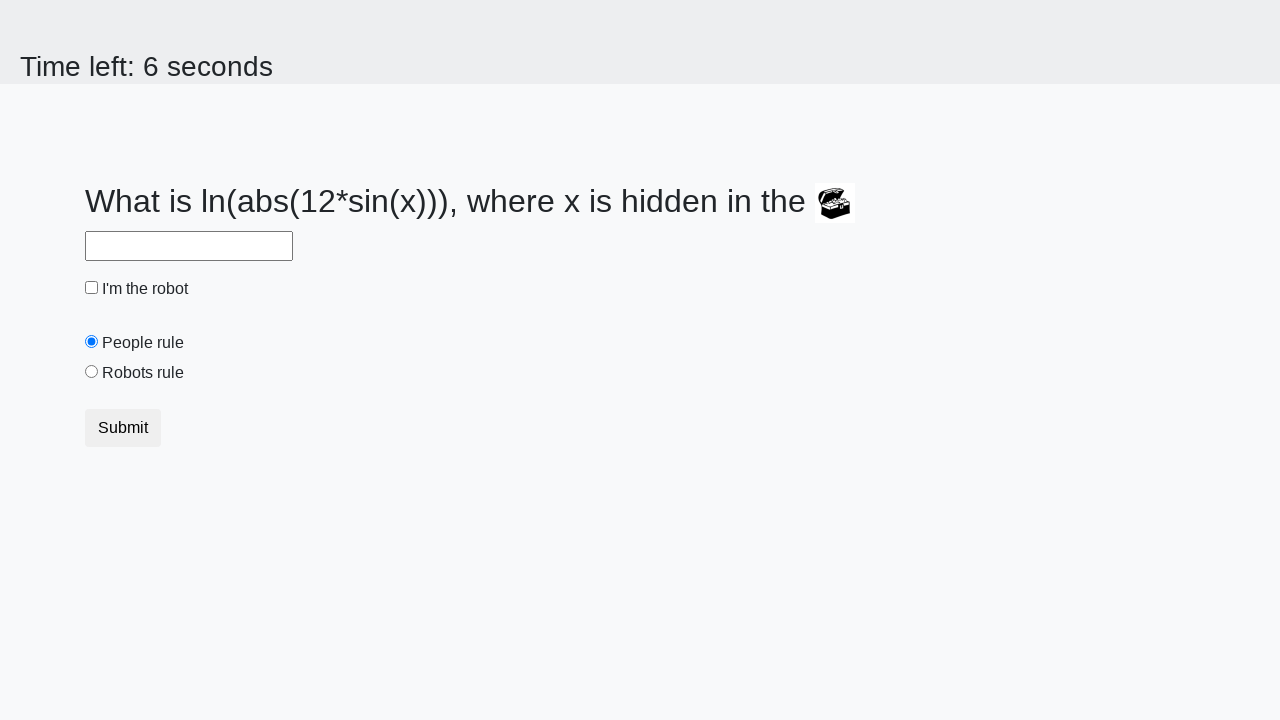

Retrieved valuex attribute from treasure element
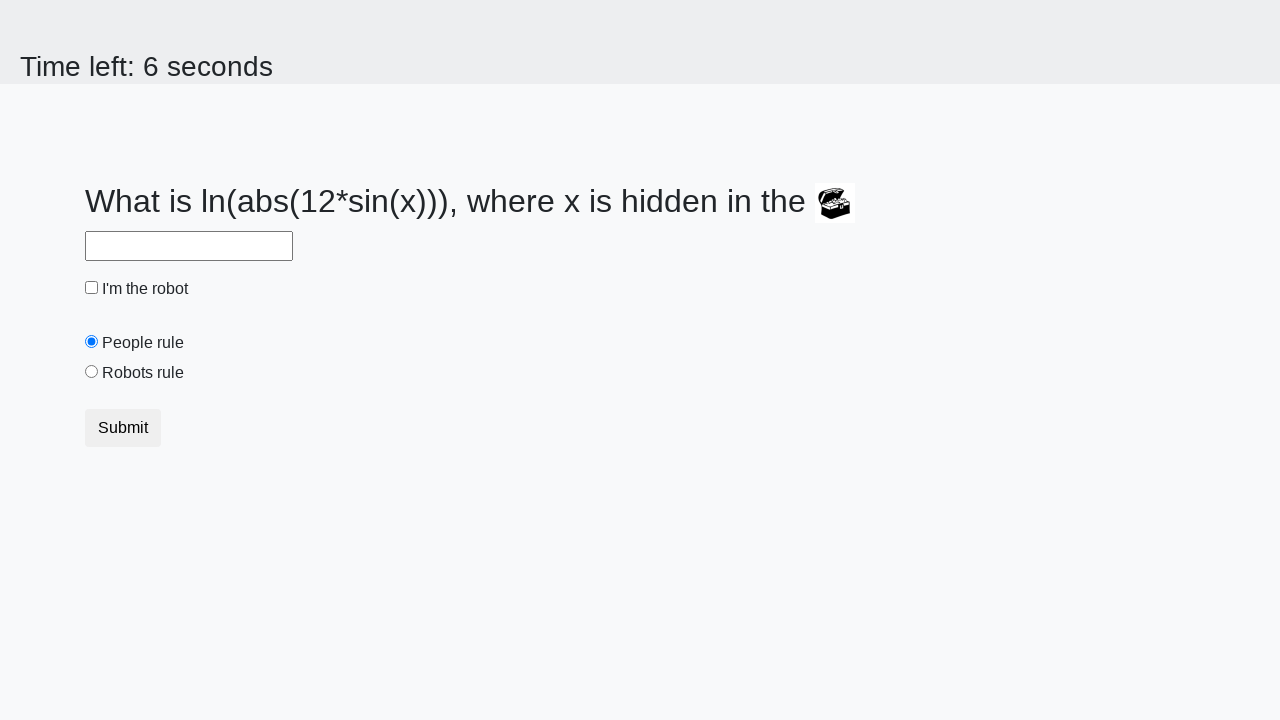

Calculated mathematical result using formula: log(abs(12*sin(x)))
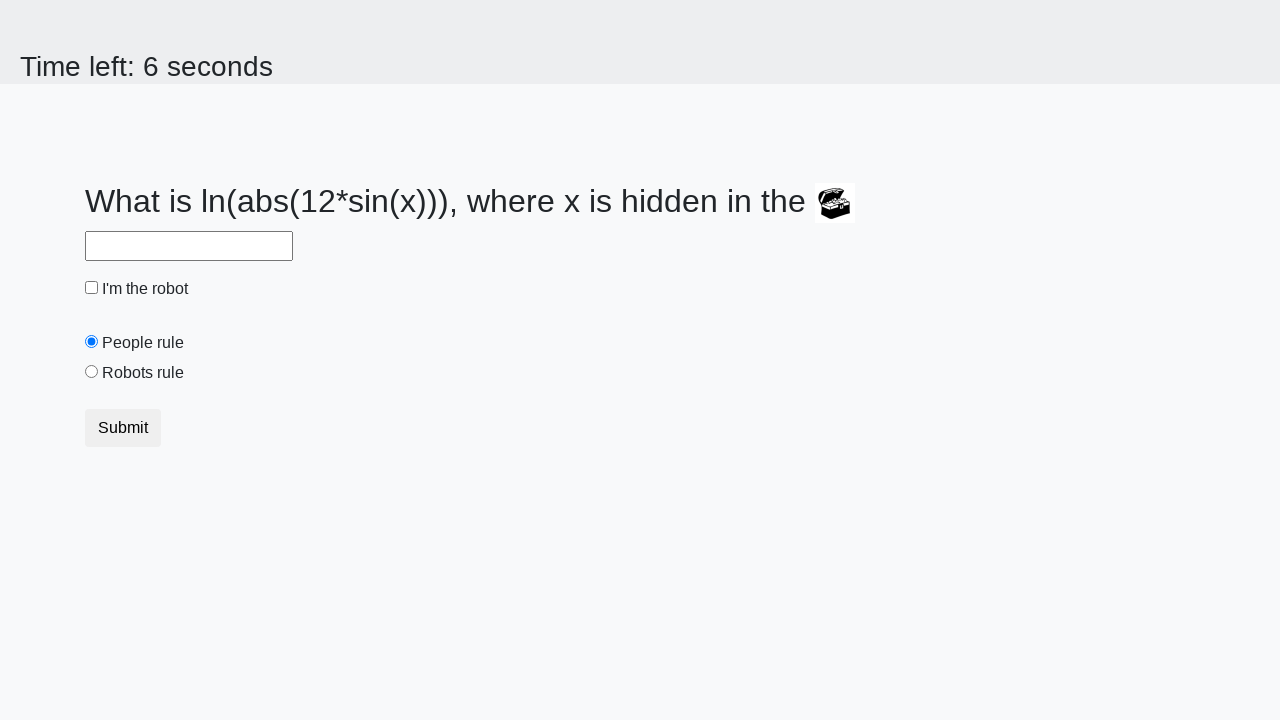

Filled answer field with calculated value on #answer
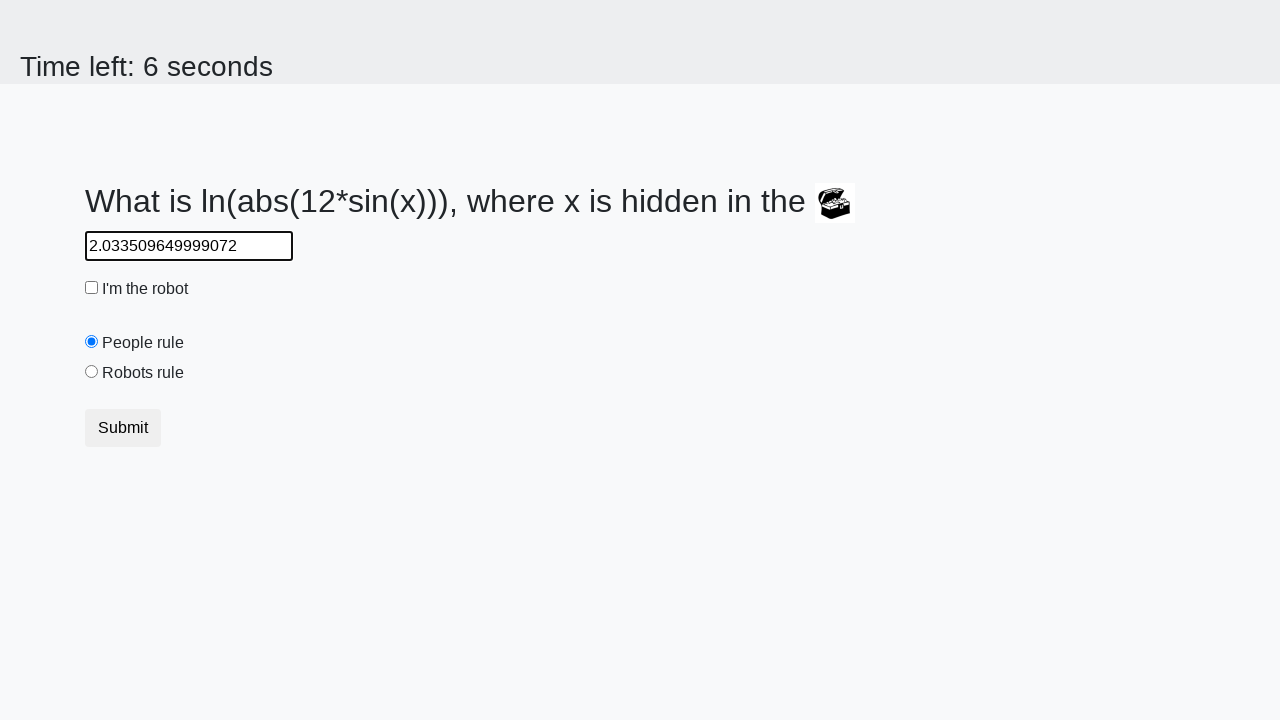

Clicked robot checkbox to select it at (92, 288) on #robotCheckbox
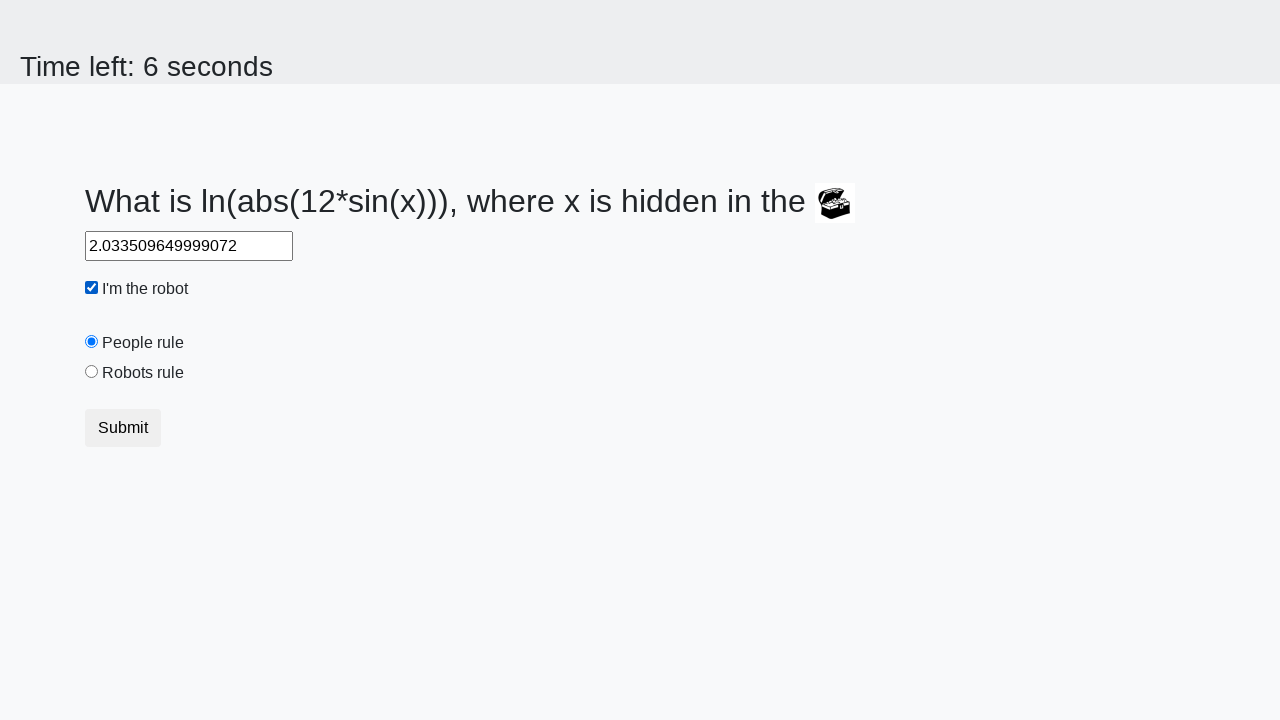

Clicked robots rule radio button to select it at (92, 372) on #robotsRule
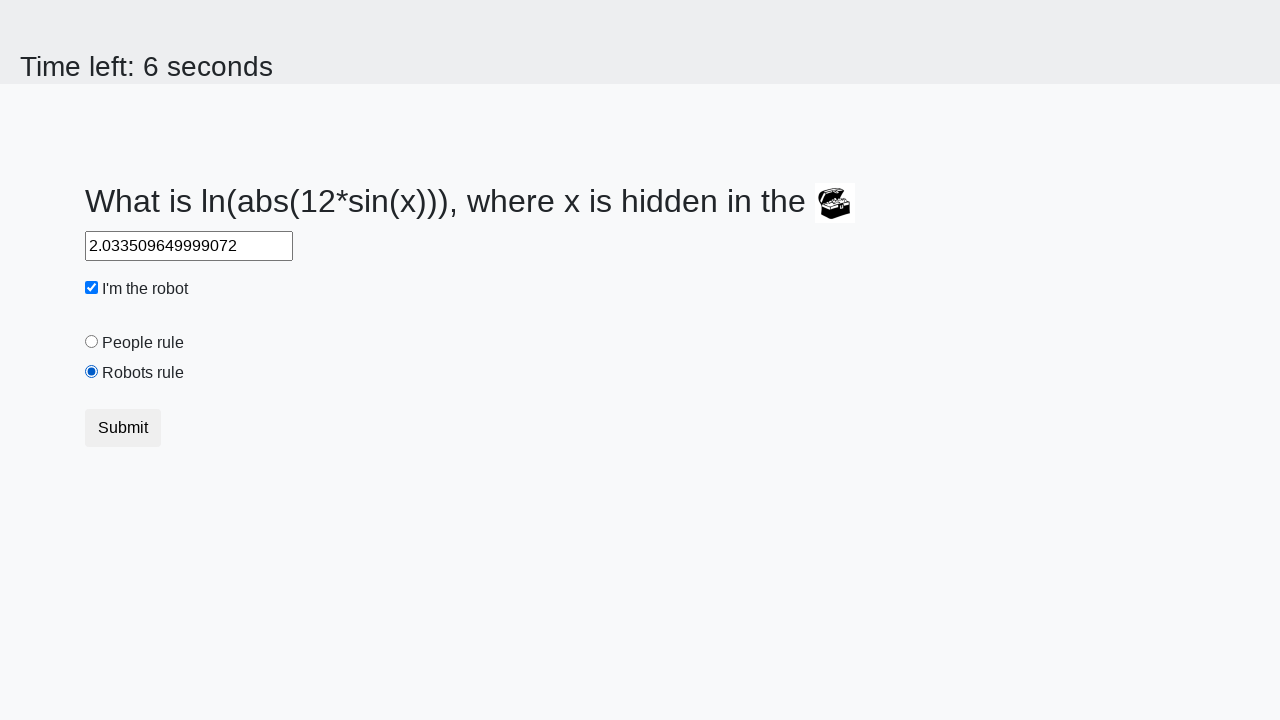

Clicked submit button to submit the form at (123, 428) on button.btn
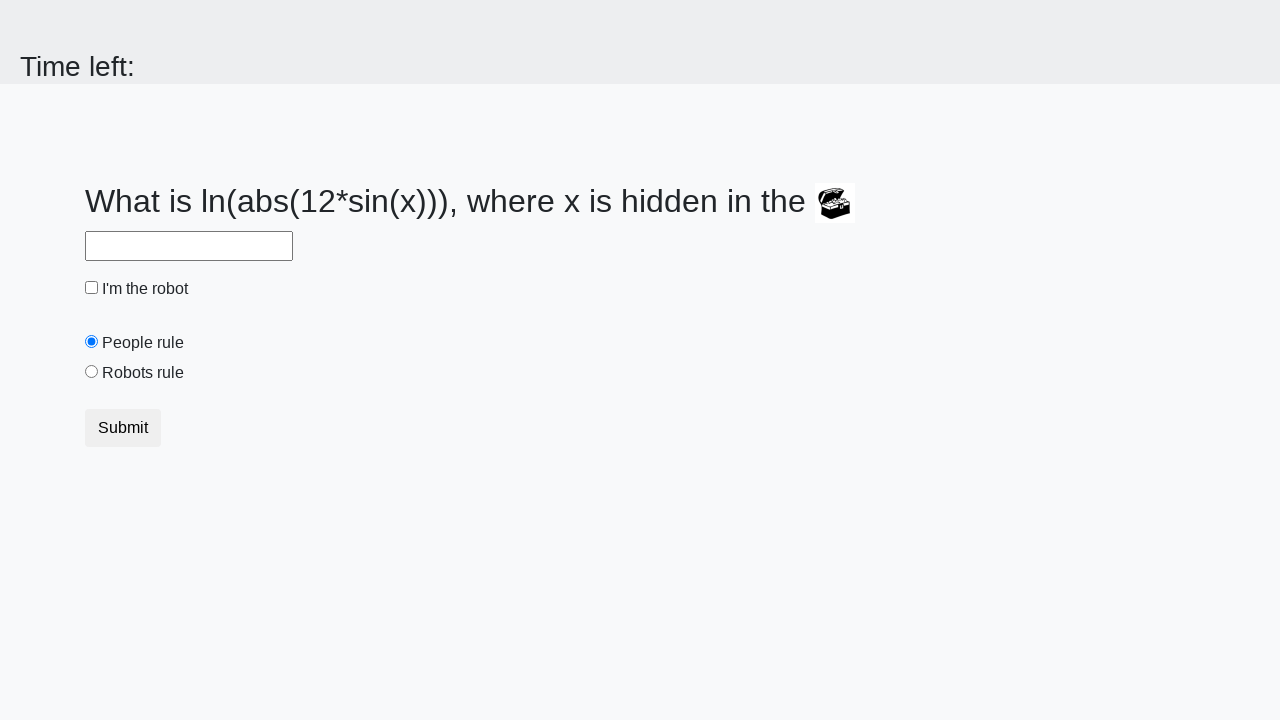

Waited for result page to load
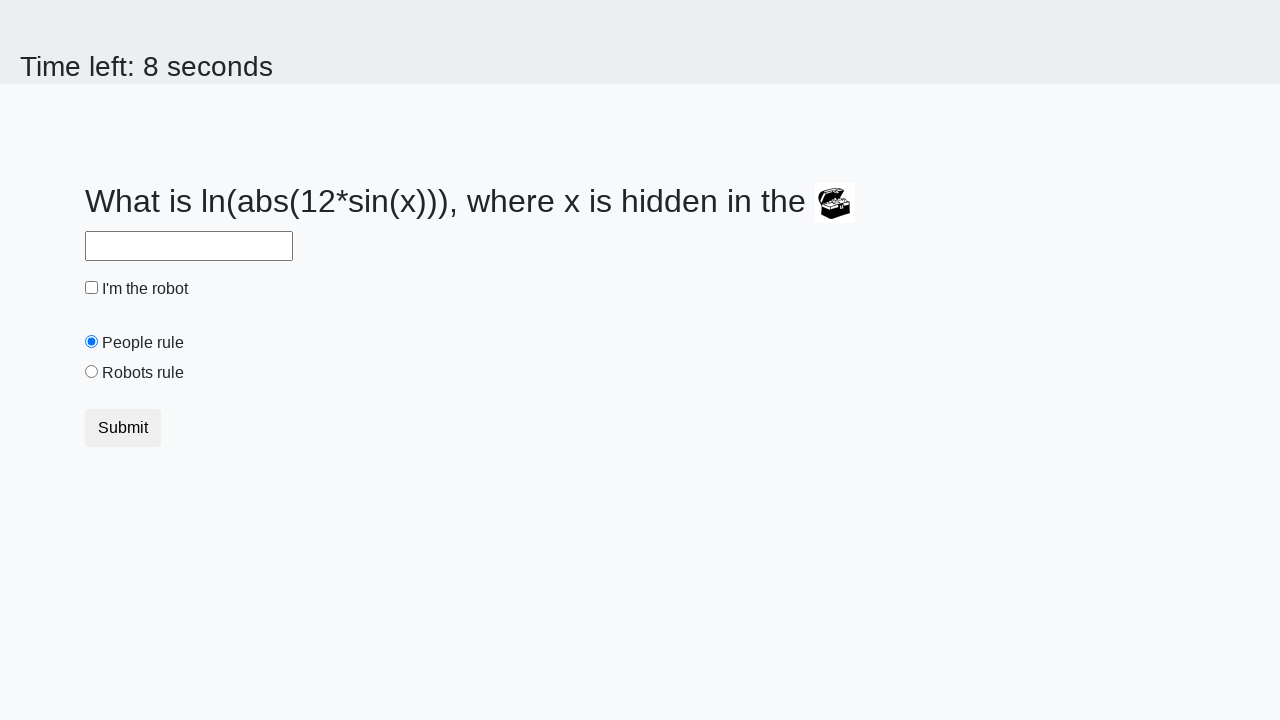

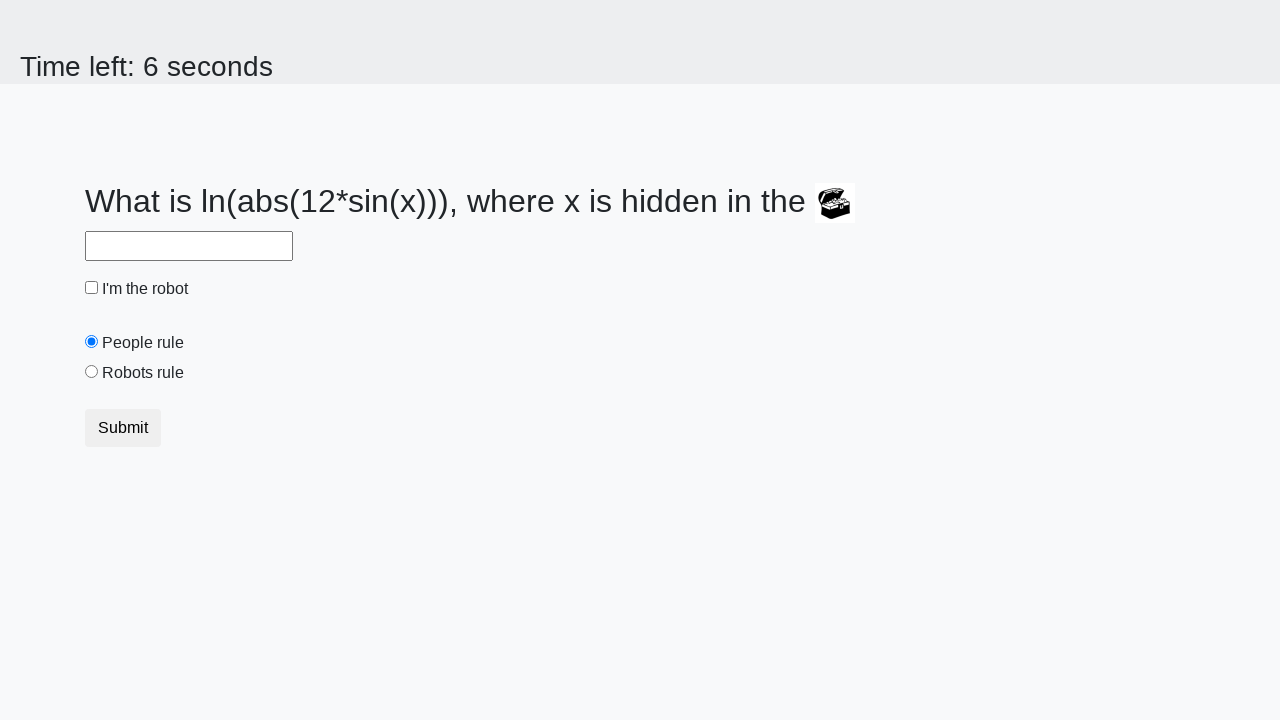